Navigates to Wisequarter homepage and verifies that the page title contains "Wise"

Starting URL: https://www.wisequarter.com

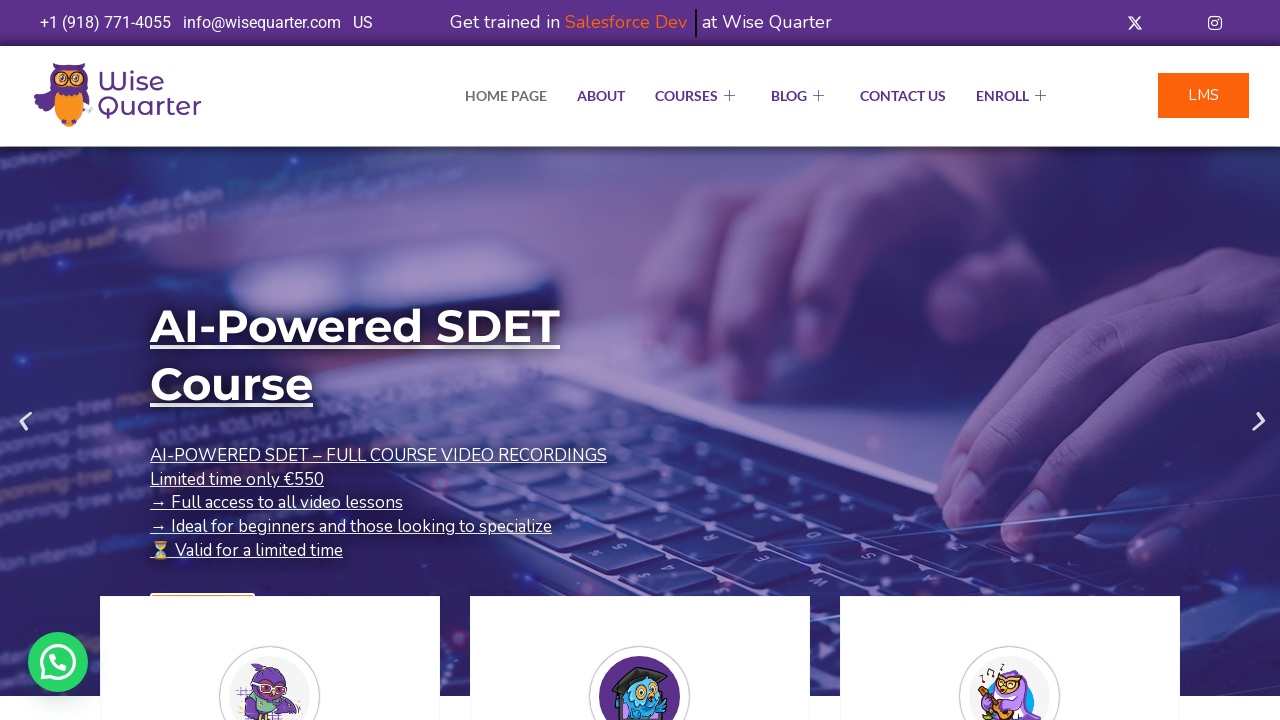

Waited for page to load (domcontentloaded state)
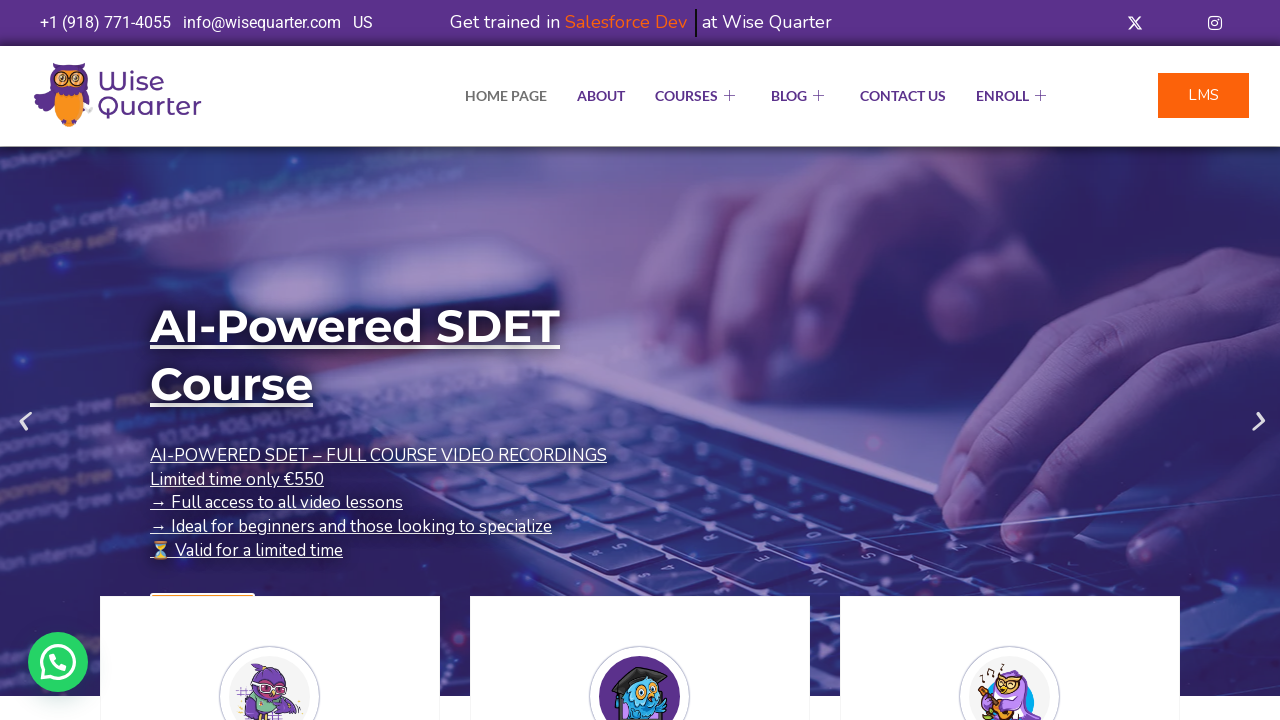

Retrieved page title: IT Bootcamp Courses, Online Classes - Wise Quarter Course
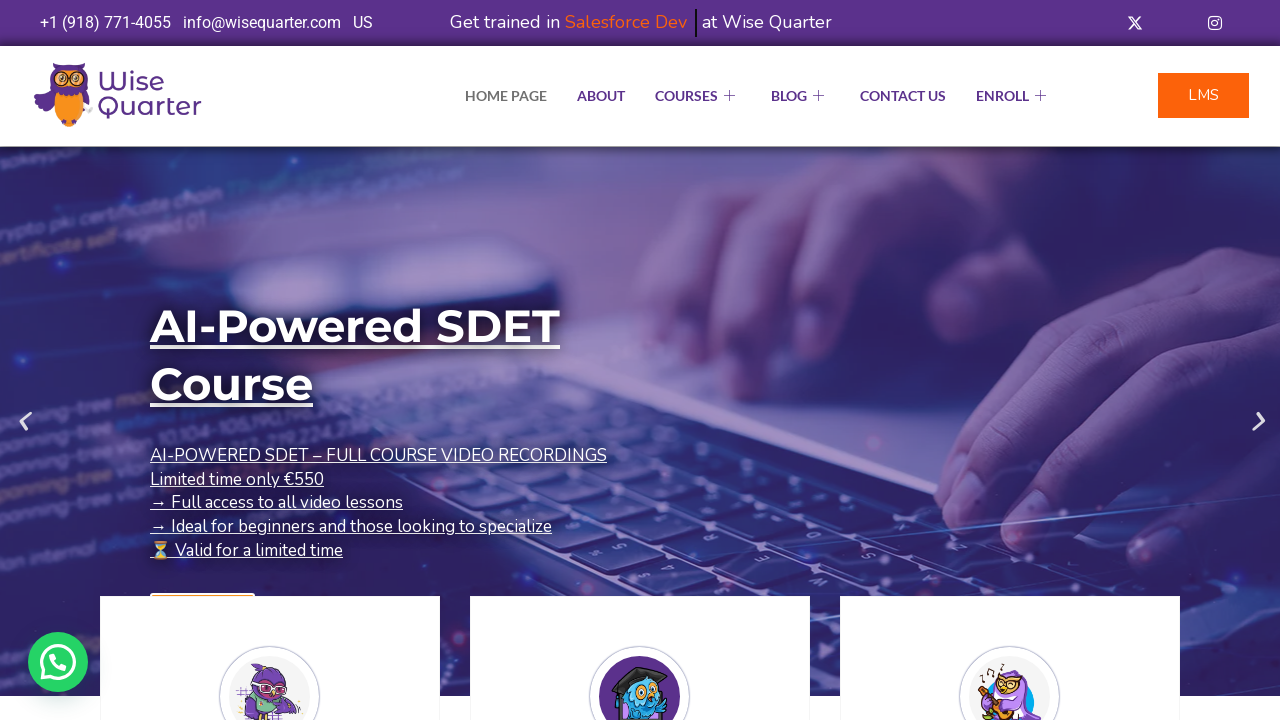

Verified that page title contains 'Wise'
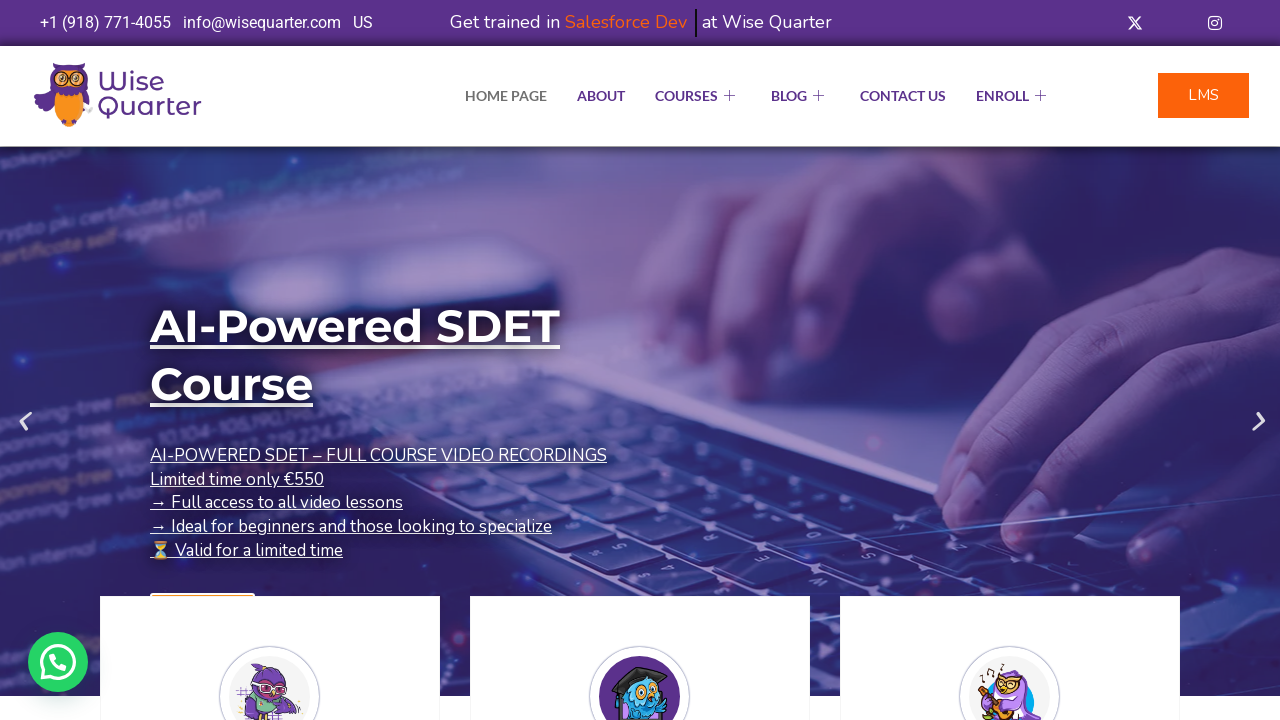

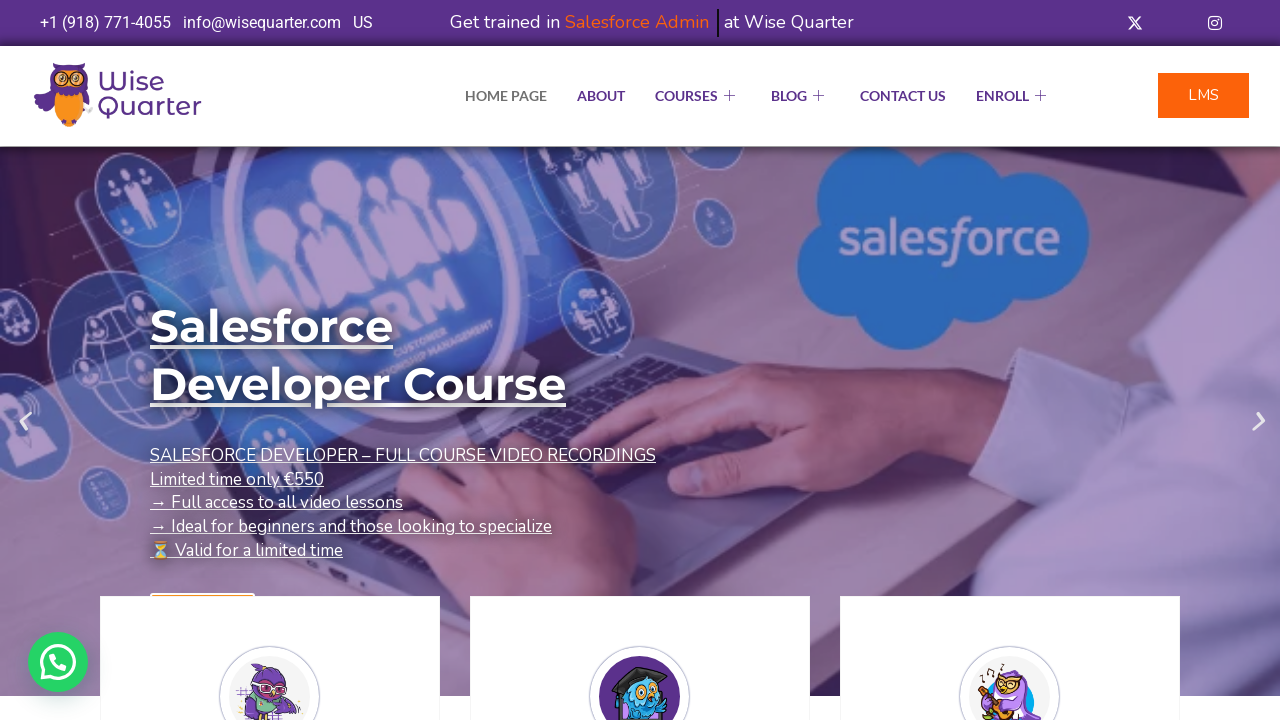